Tests the search functionality on Python.org by entering a search query "pycon" and verifying that results are returned.

Starting URL: http://www.python.org

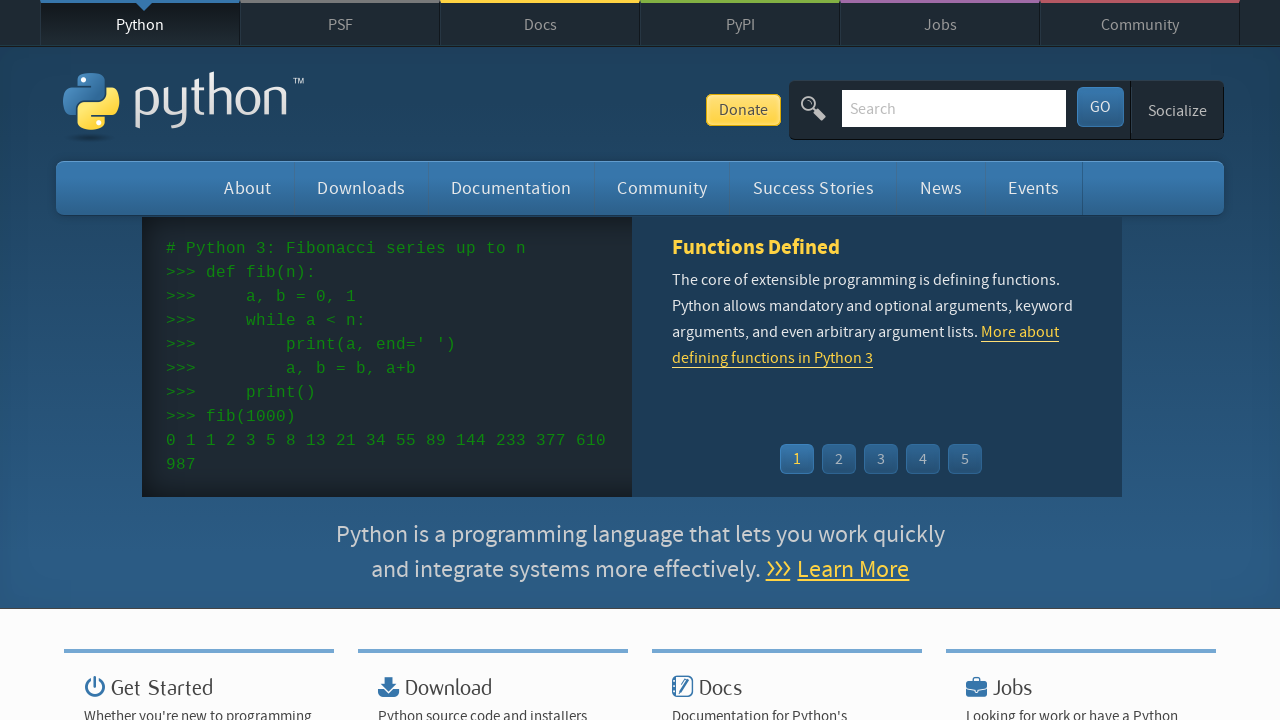

Verified 'Python' is present in page title
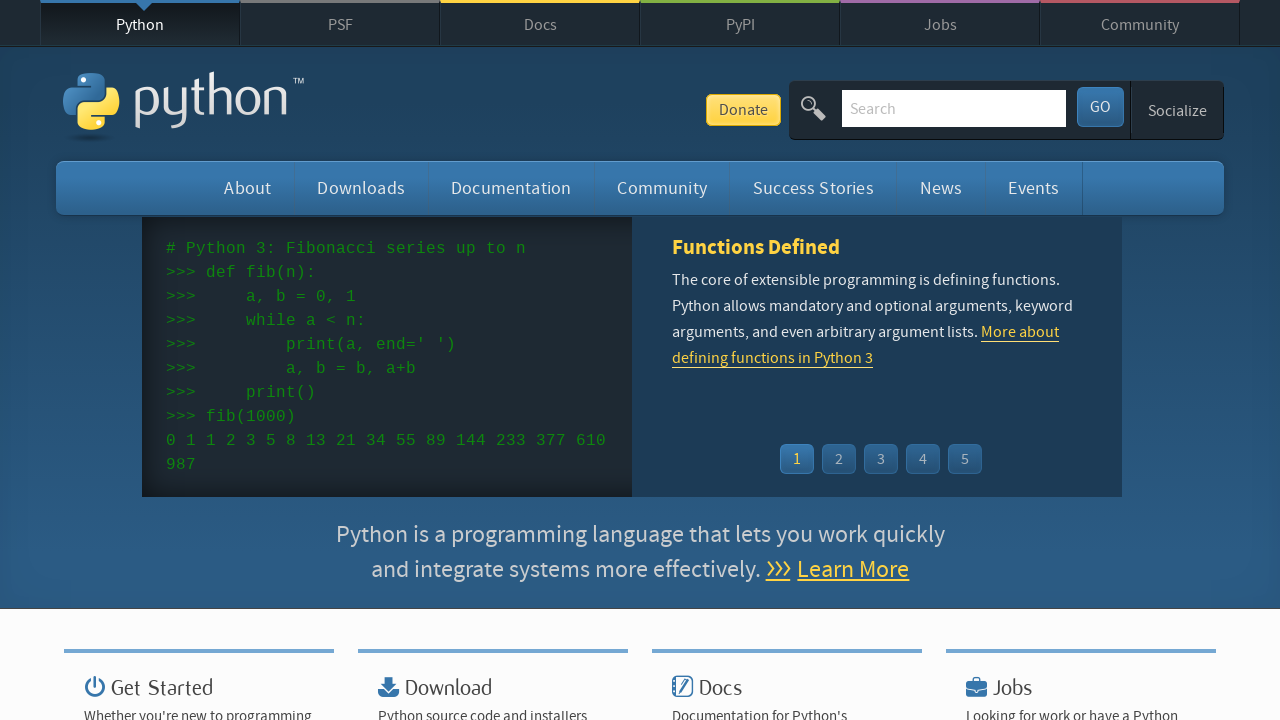

Filled search box with 'pycon' query on input[name='q']
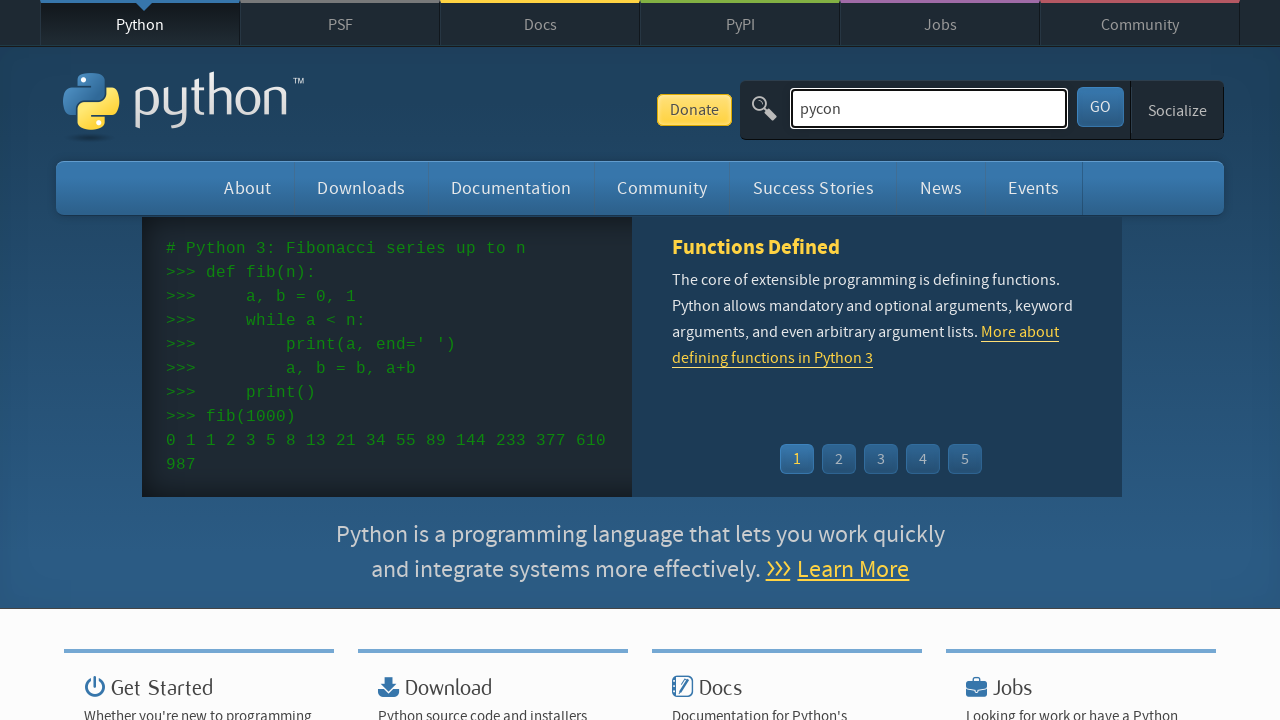

Pressed Enter to submit search query on input[name='q']
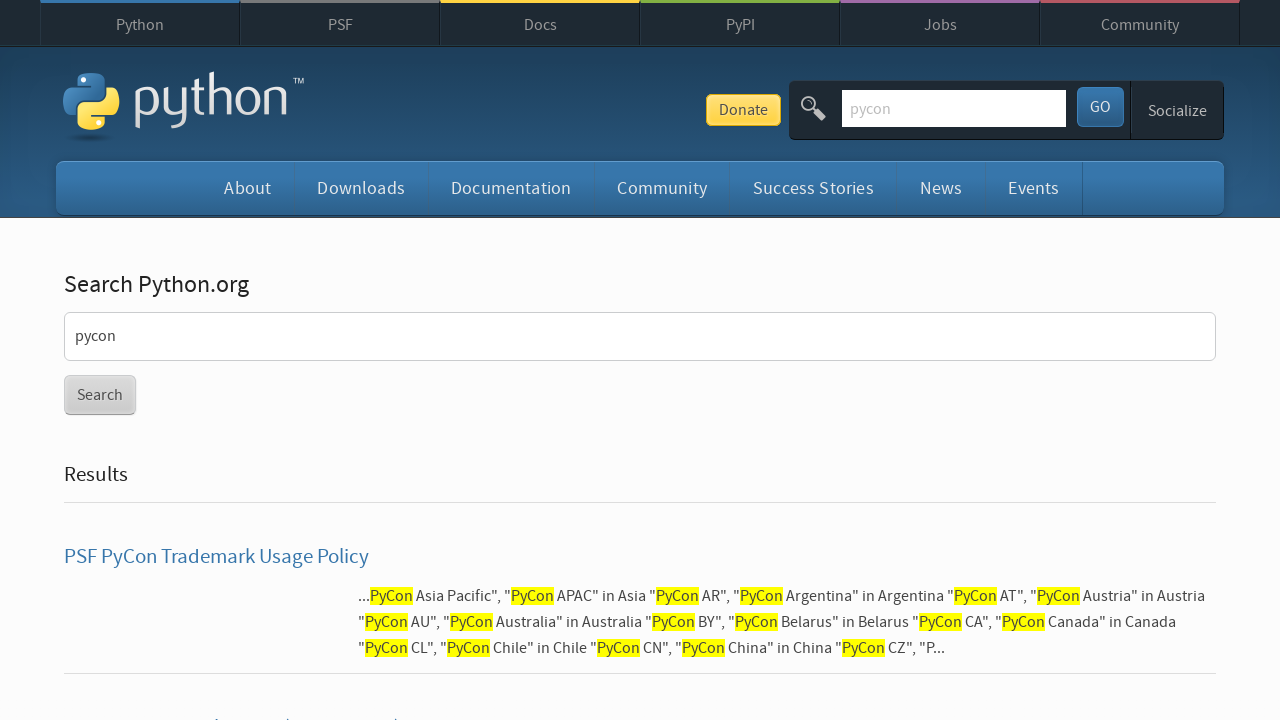

Waited for page to load completely (domcontentloaded state)
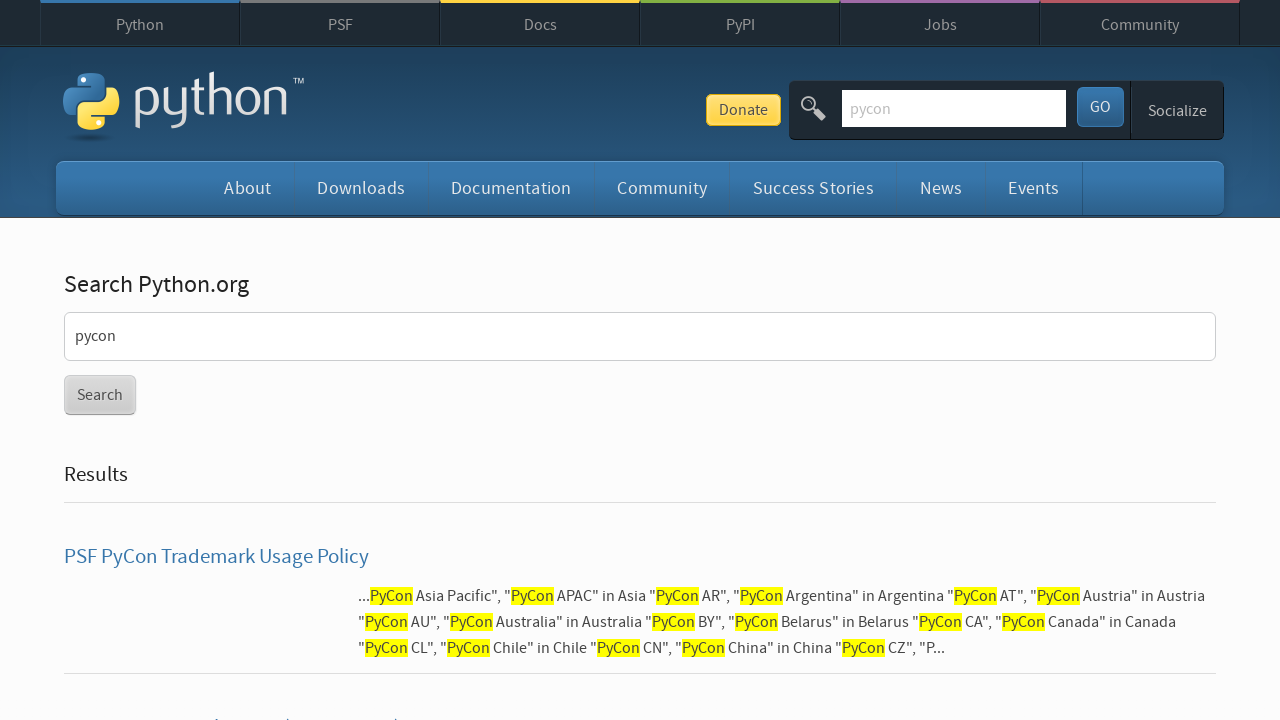

Verified search results were returned (no 'No results found' message)
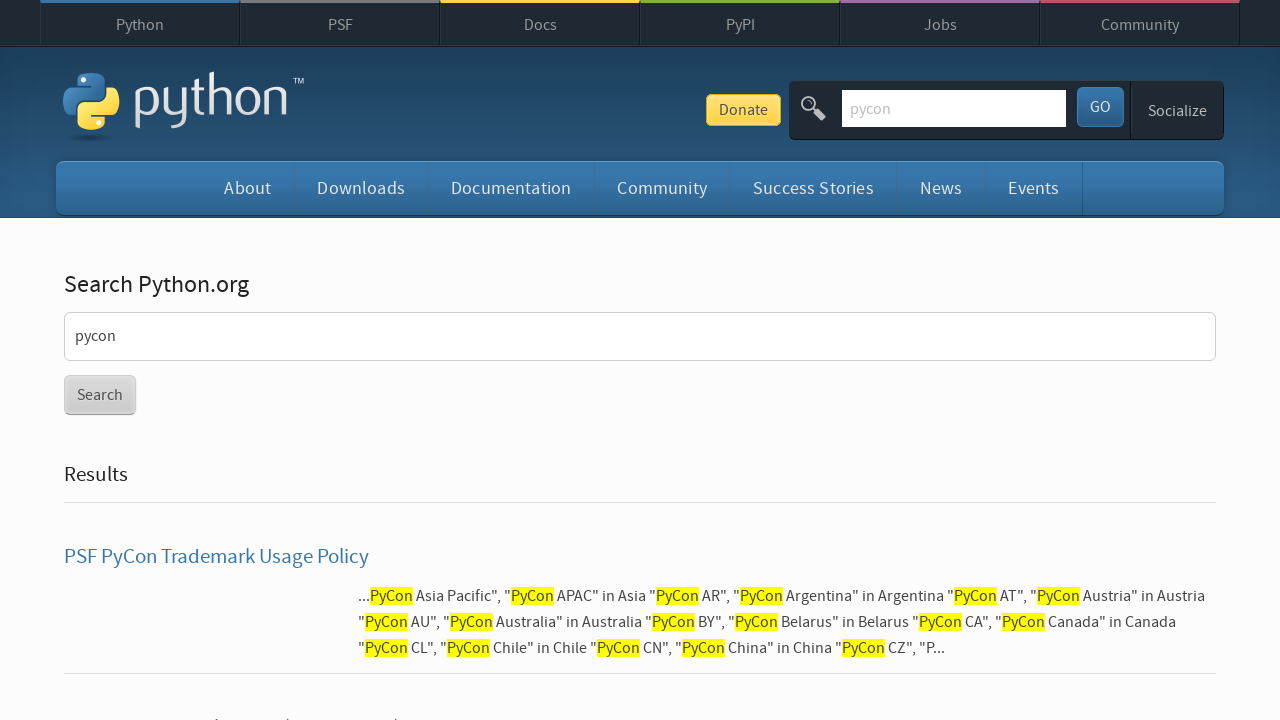

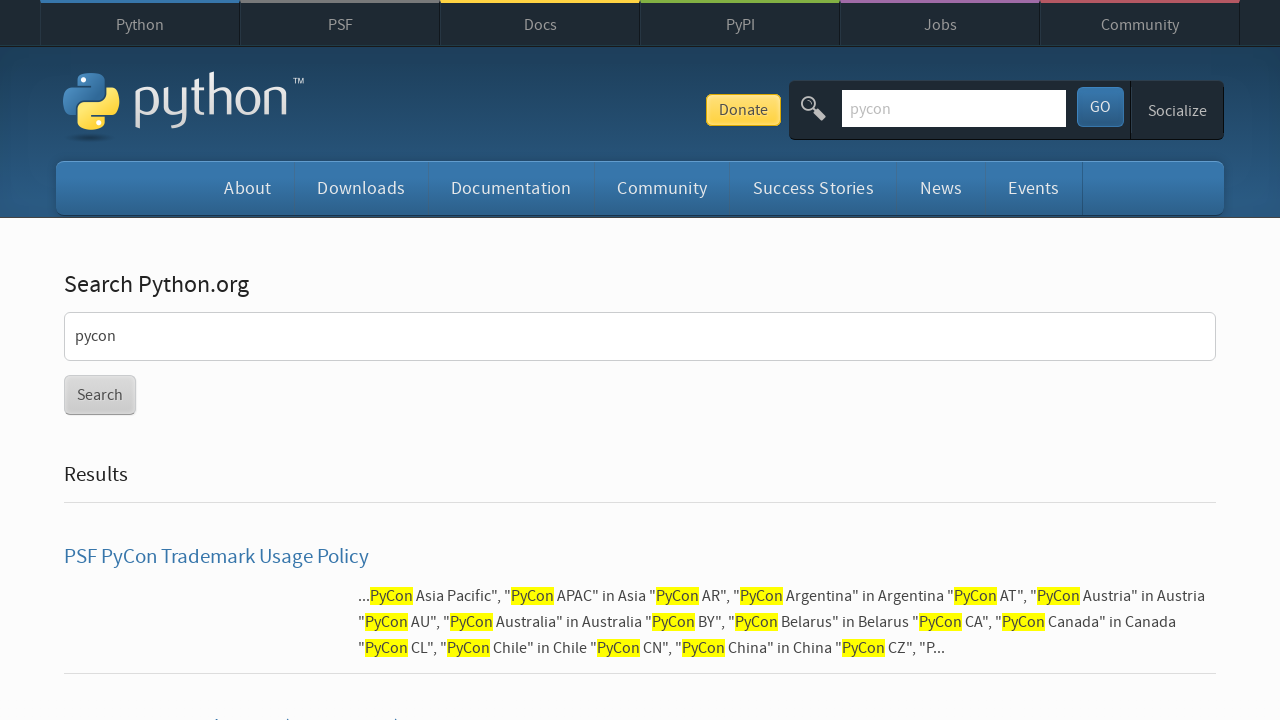